Tests an explicit wait scenario where the script waits for a price to change to $100, then clicks a book button, calculates a mathematical answer based on a displayed value, fills in the answer, and submits the form.

Starting URL: http://suninjuly.github.io/explicit_wait2.html

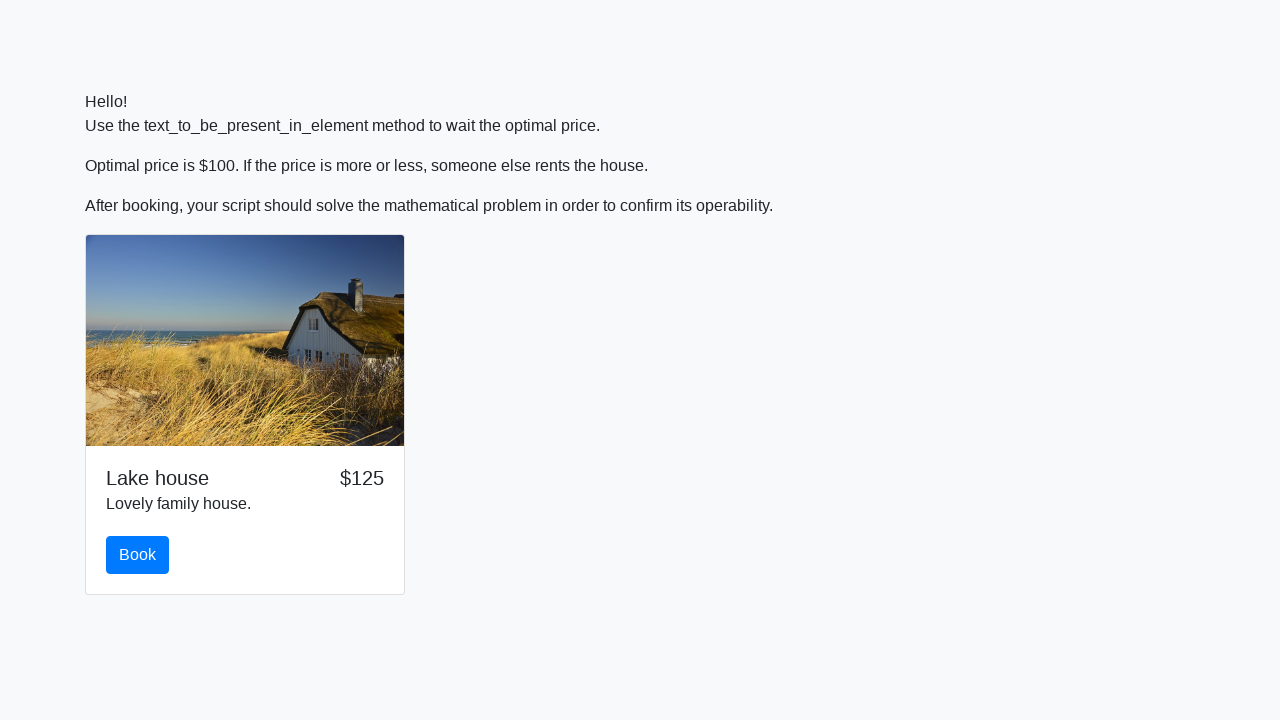

Waited for price element to display $100
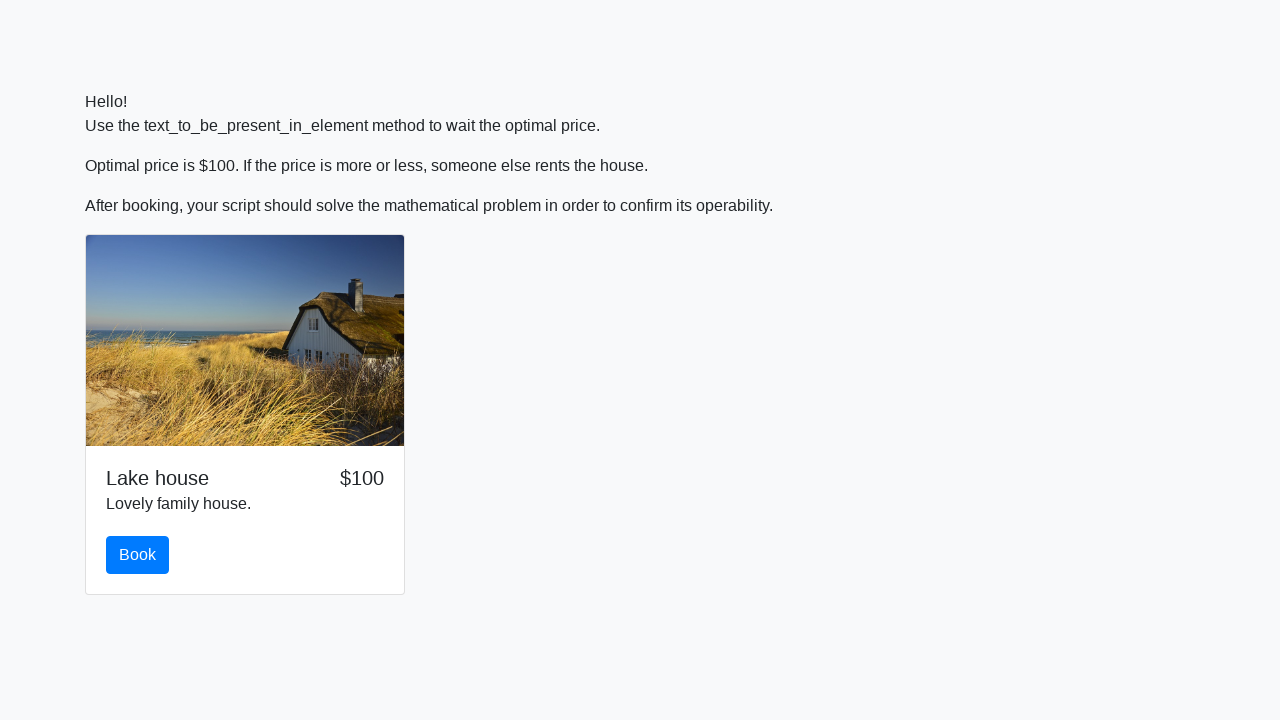

Clicked the book button at (138, 555) on #book
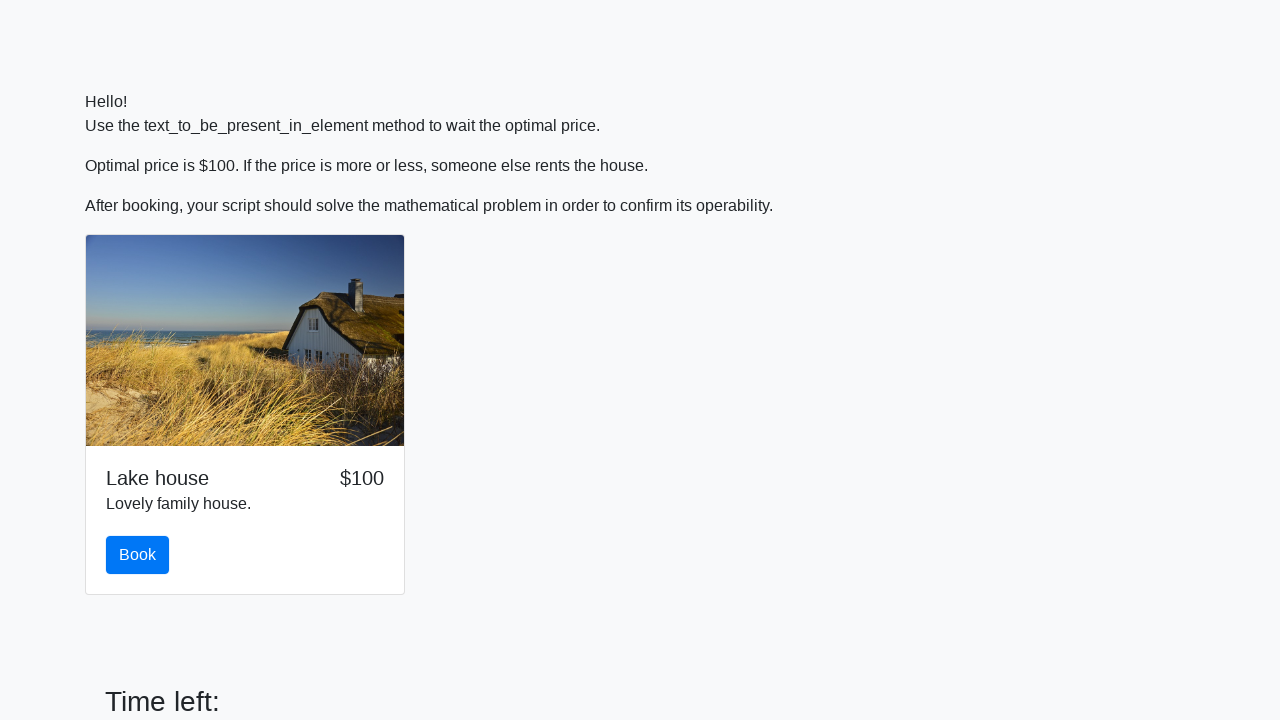

Retrieved input value for calculation: 483
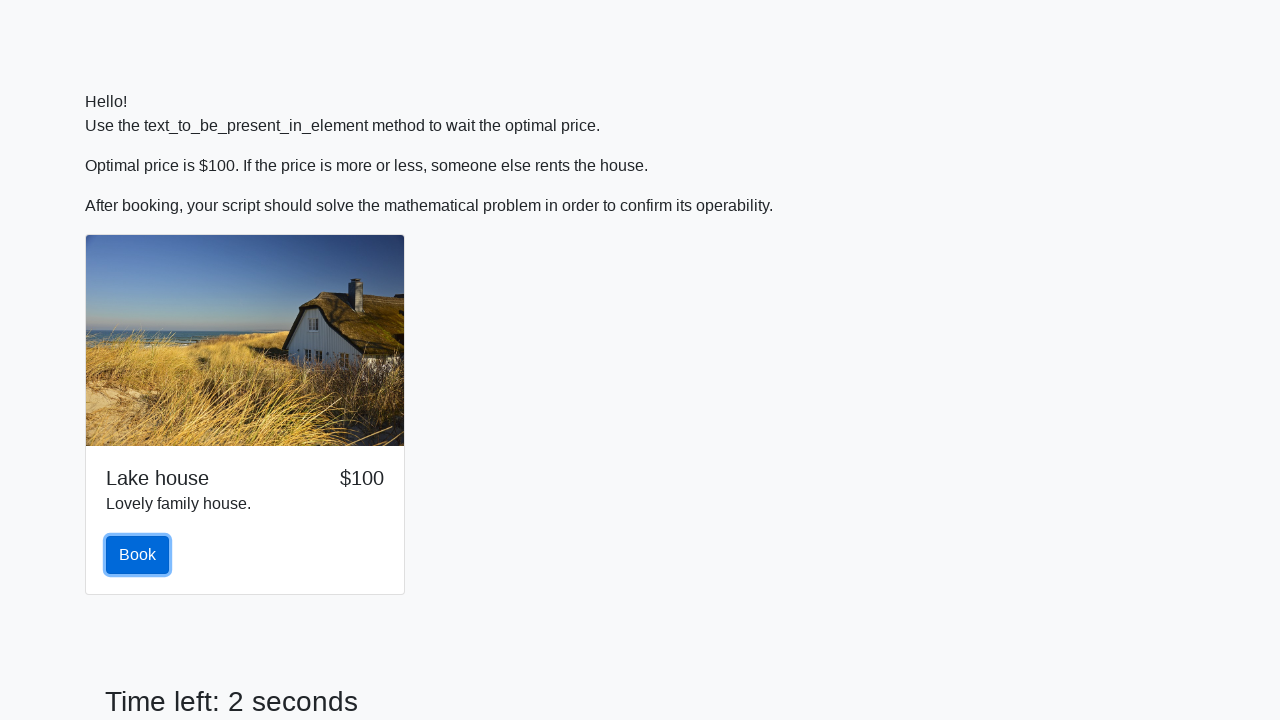

Calculated mathematical answer: 2.157813841074681
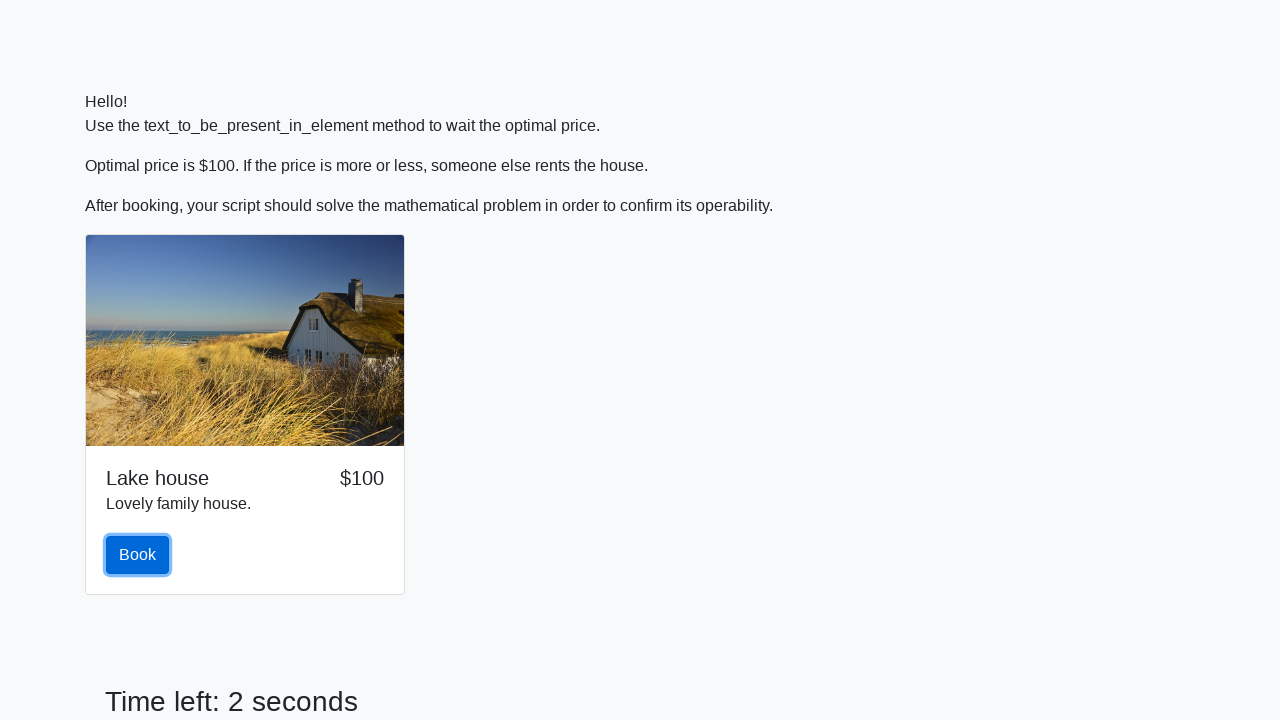

Filled answer field with calculated value: 2.157813841074681 on #answer
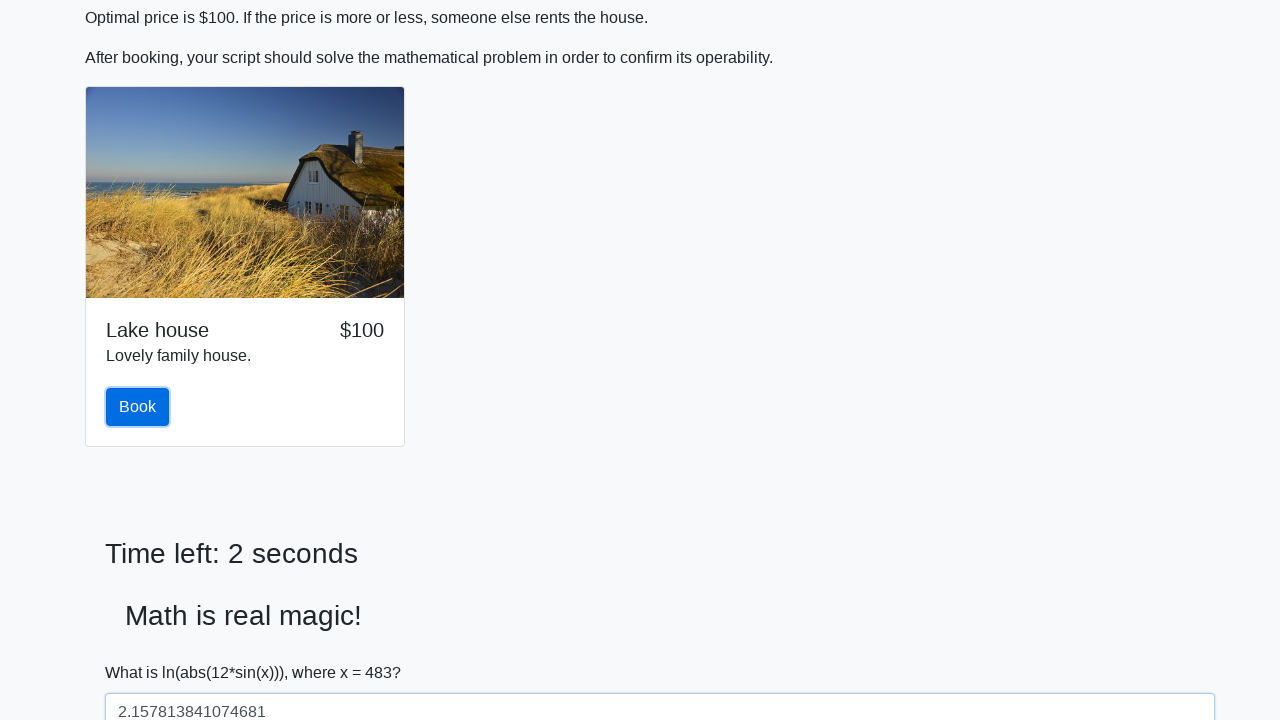

Clicked the solve/submit button to submit the form at (143, 651) on #solve
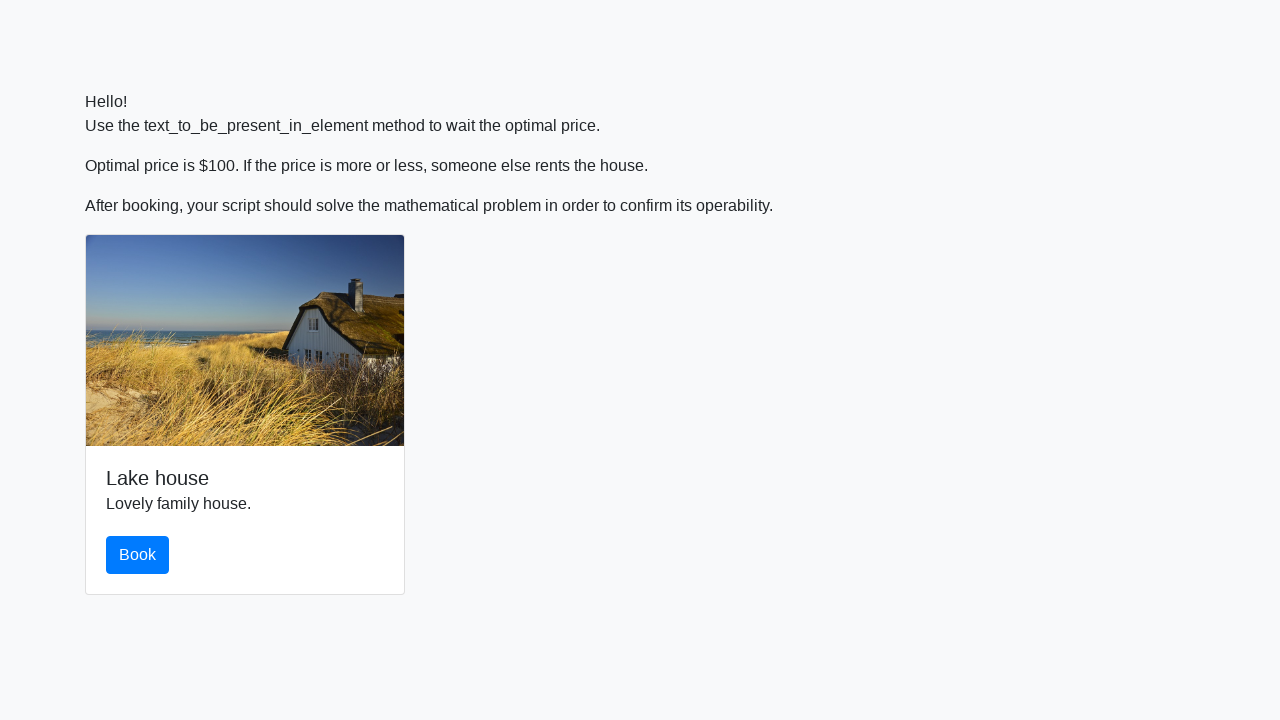

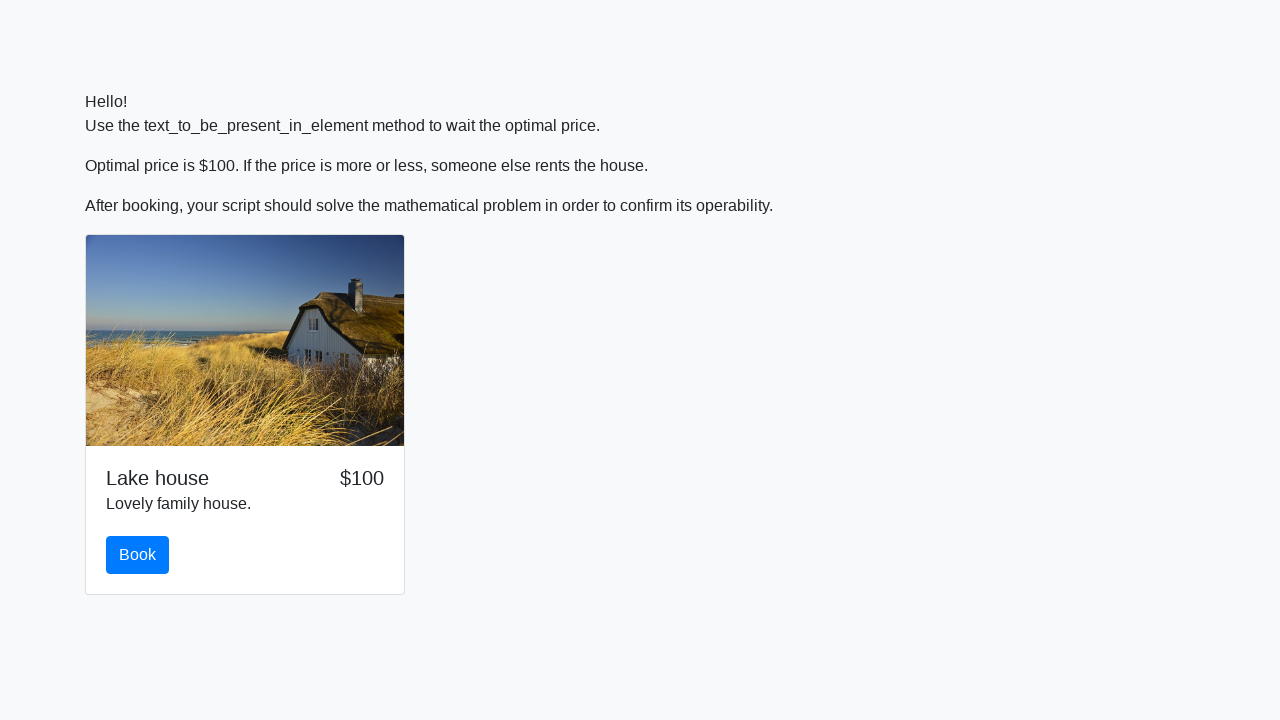